Tests the login page by navigating to form authentication, verifying the page title, logging in with valid credentials, and confirming successful navigation to the secure page

Starting URL: https://the-internet.herokuapp.com/

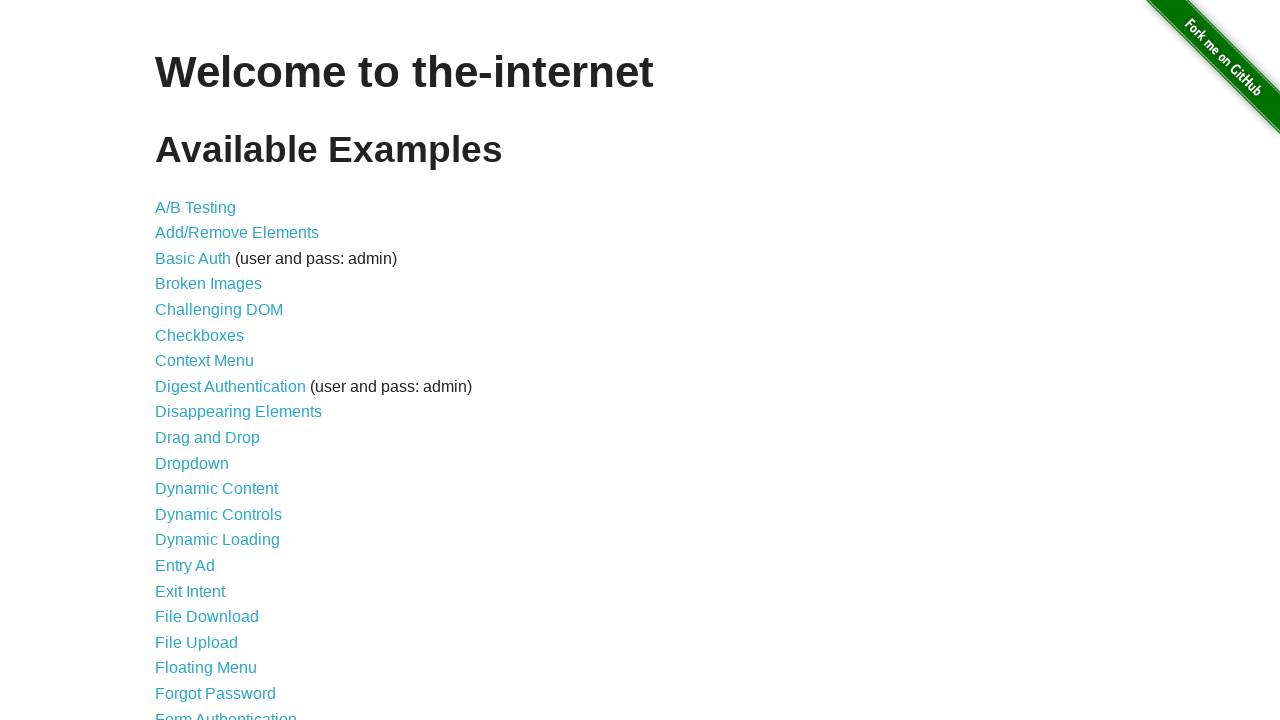

Clicked on Form Authentication link at (226, 712) on text=Form Authentication
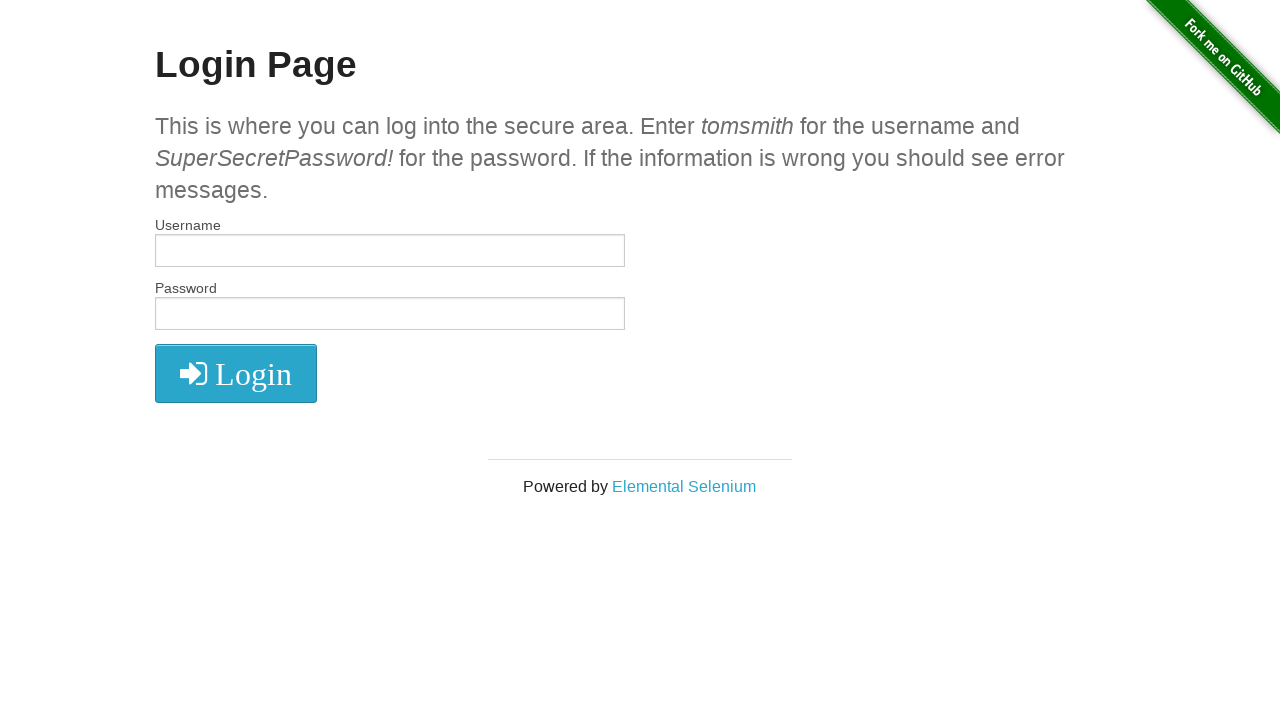

Located Login Page header element
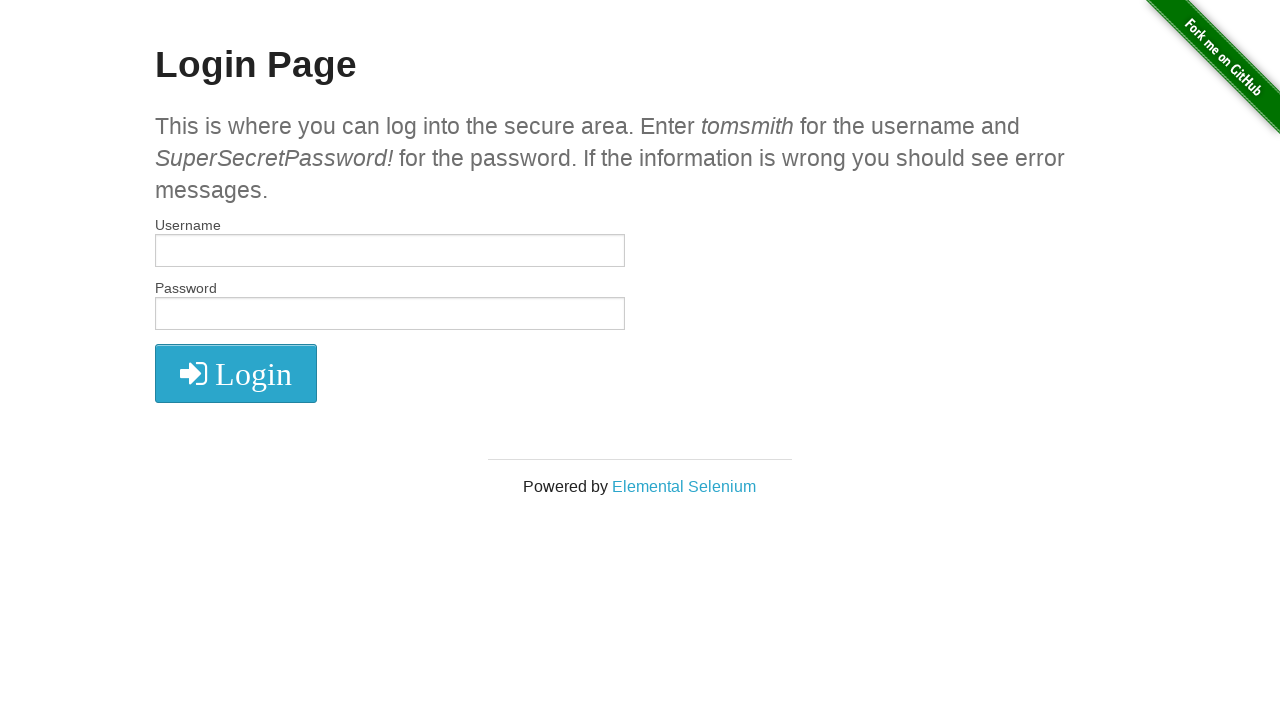

Verified Login Page header text is correct
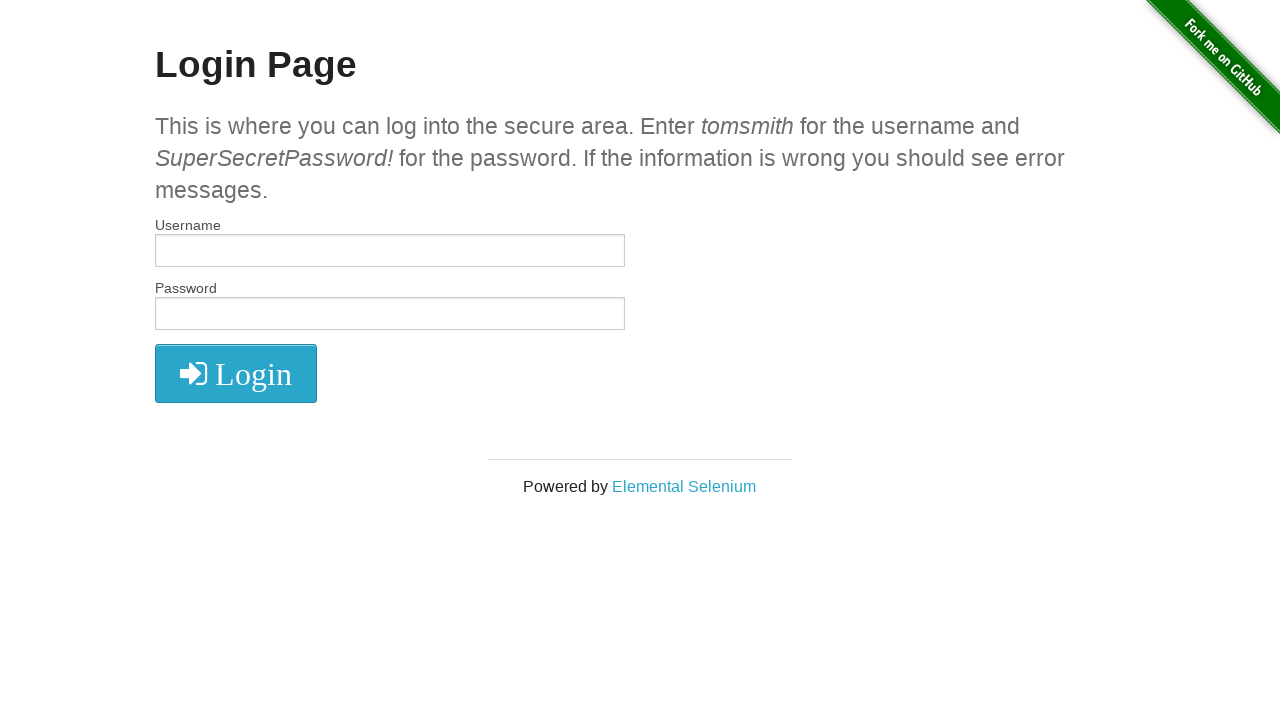

Filled username field with 'tomsmith' on #username
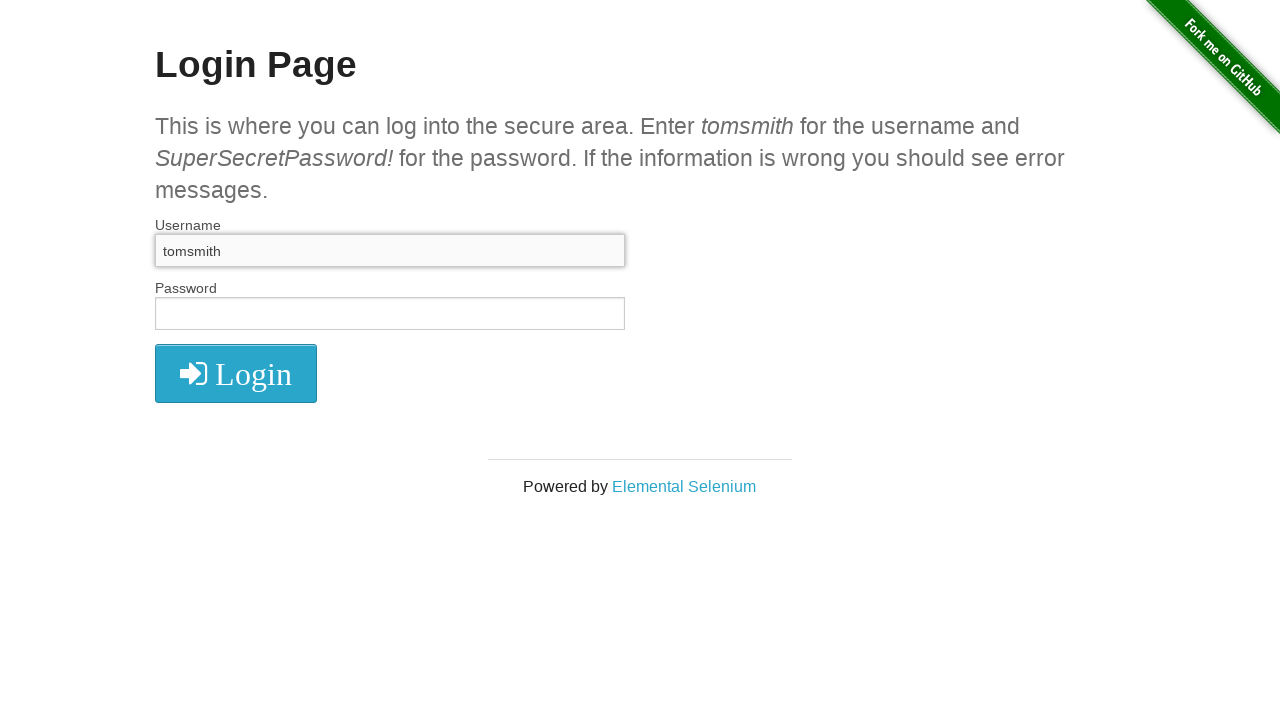

Filled password field with 'SuperSecretPassword!' on #password
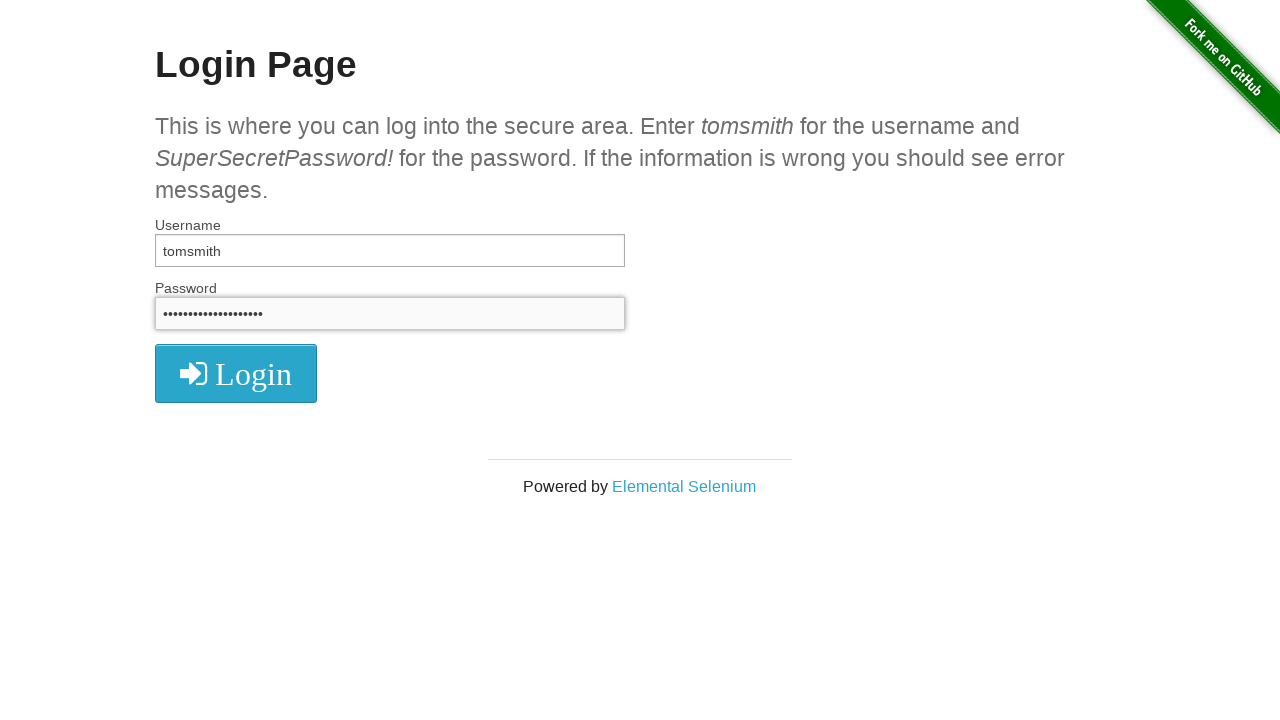

Clicked login button to submit credentials at (236, 374) on [class='fa fa-2x fa-sign-in']
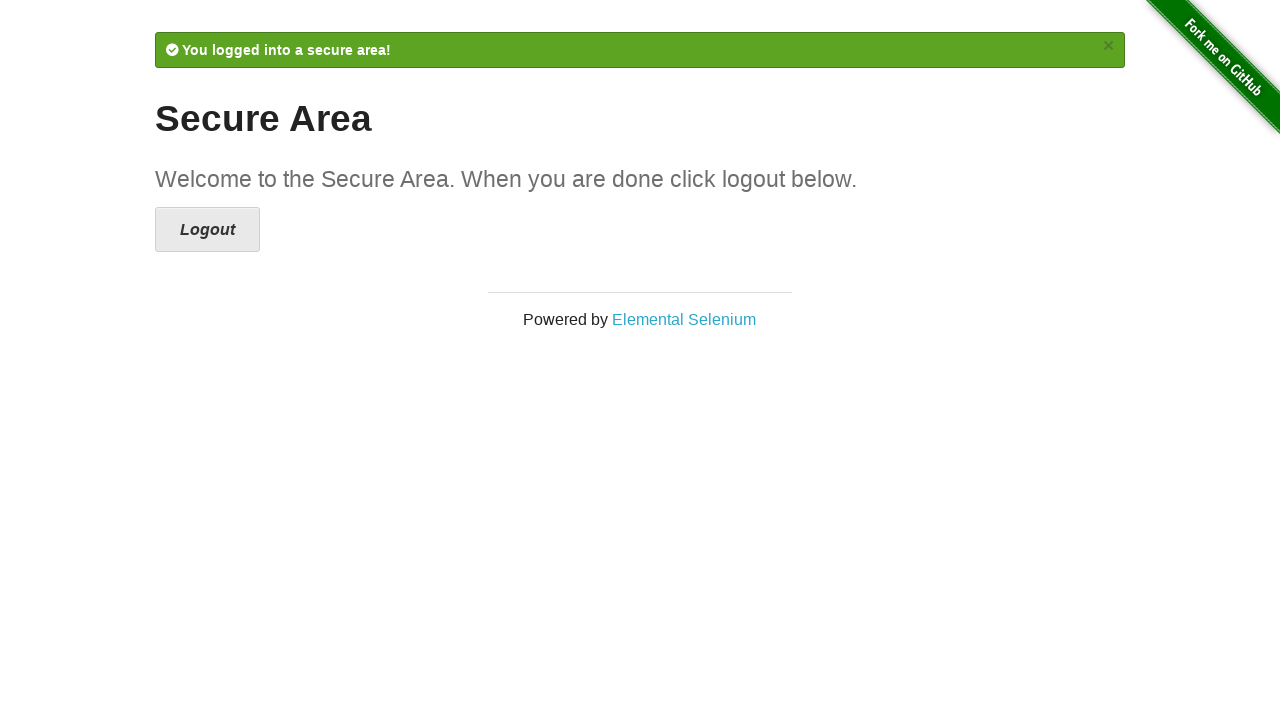

Verified successful navigation to secure page
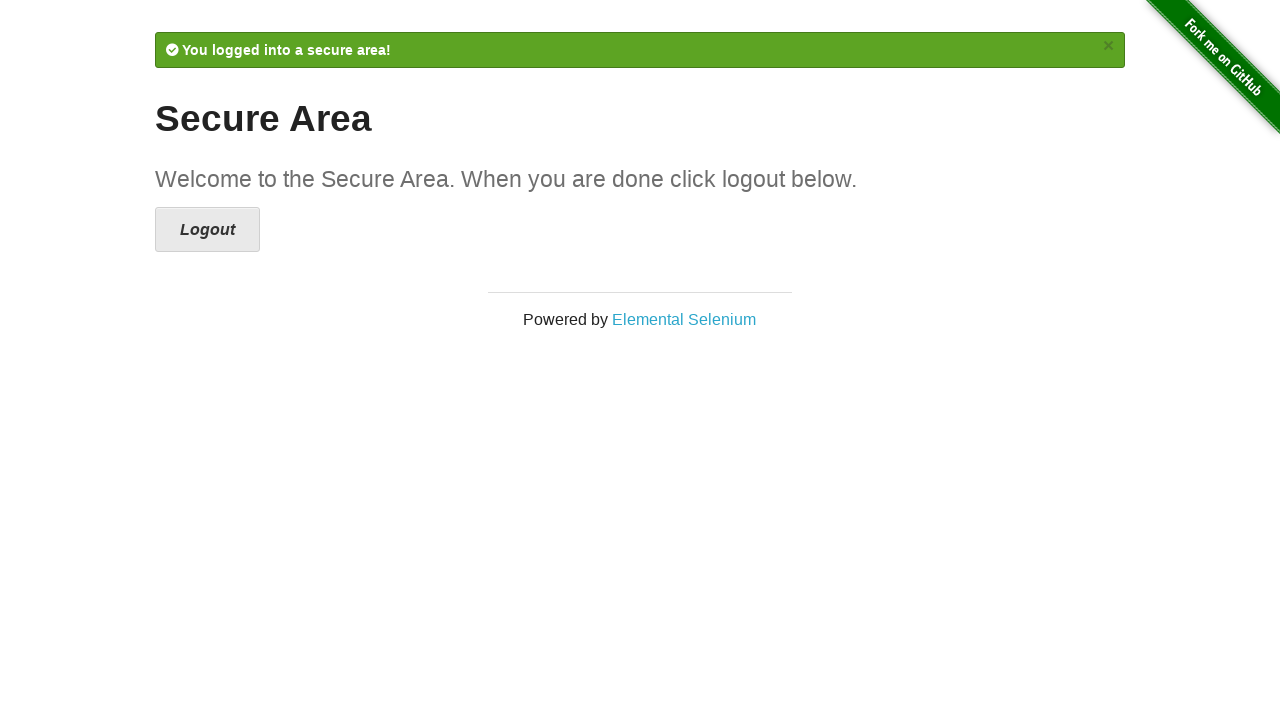

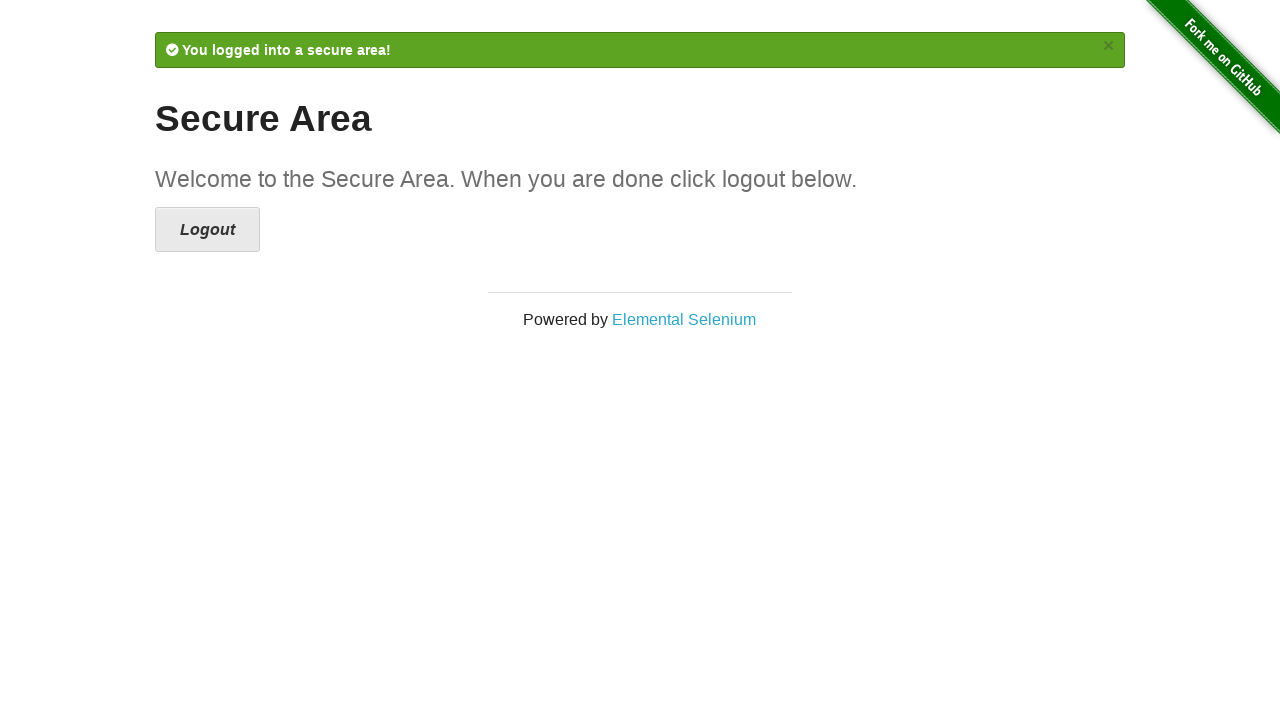